Navigates to Welcome to the Jungle job search page with a Python developer query and verifies that job listings are loaded and displayed.

Starting URL: https://www.welcometothejungle.com/fr/jobs?query=python%20developer

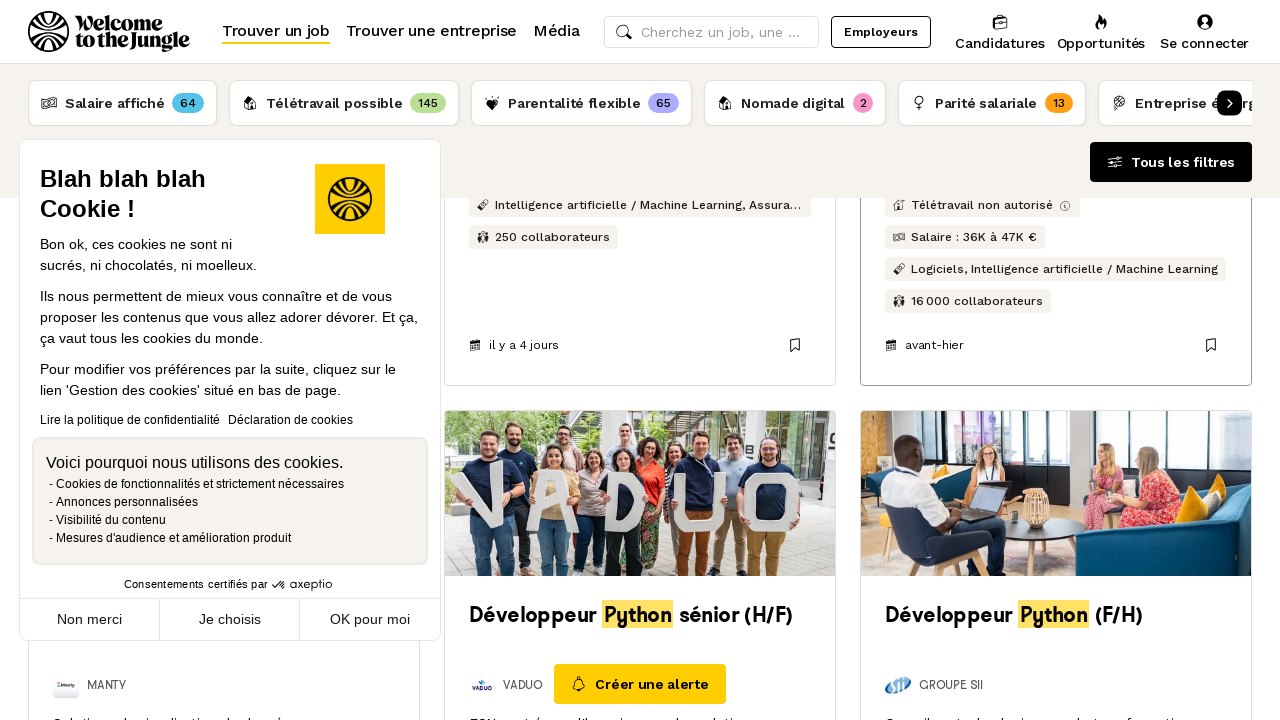

Job listings container loaded on Welcome to the Jungle page
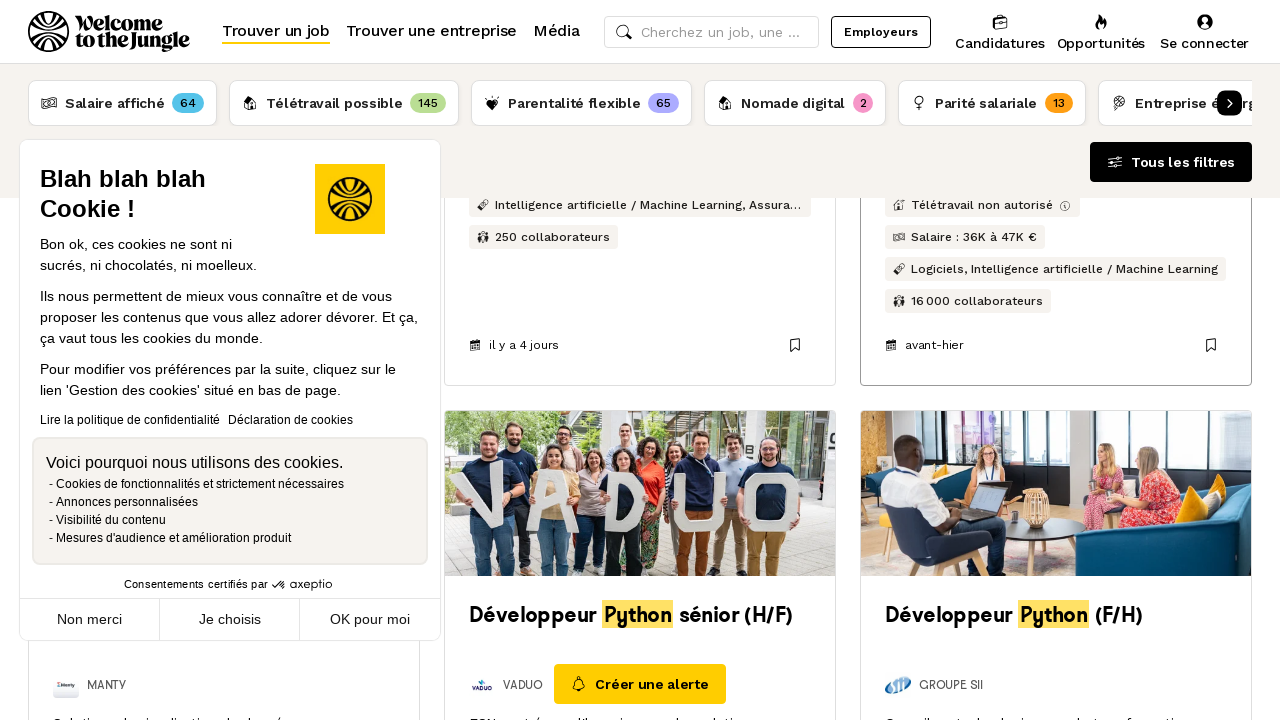

Job listing items are now visible and displayed
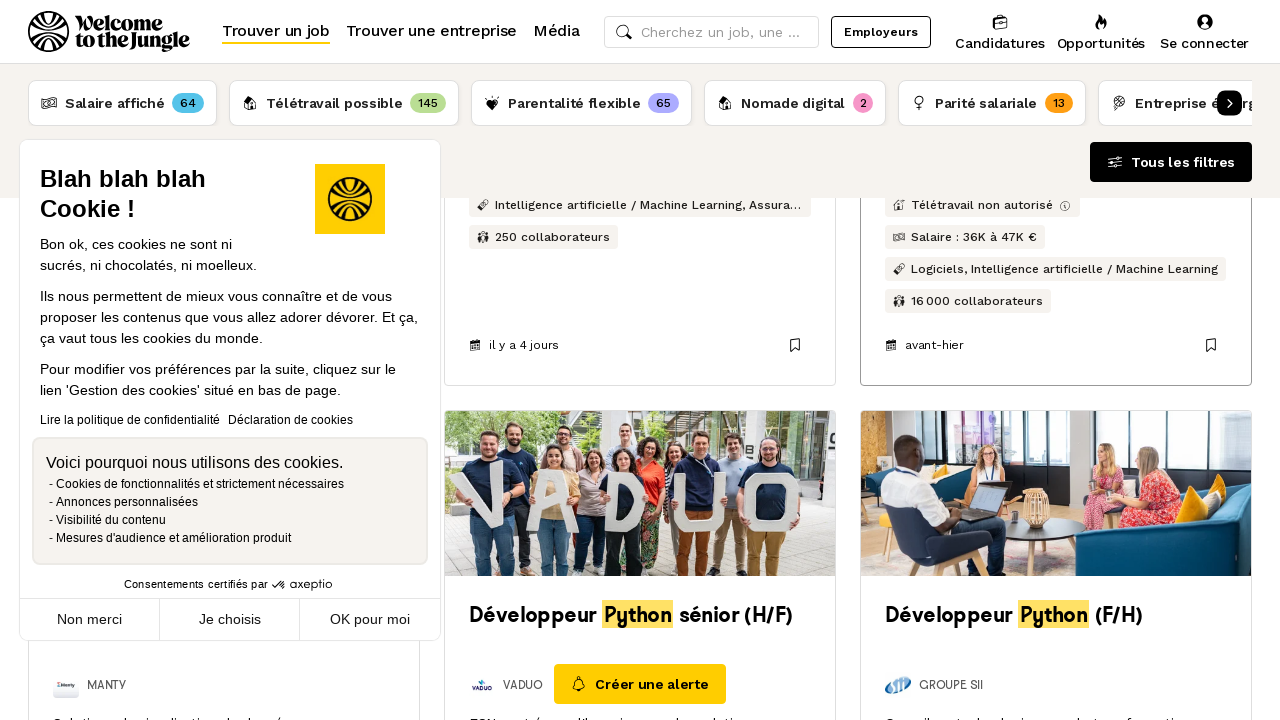

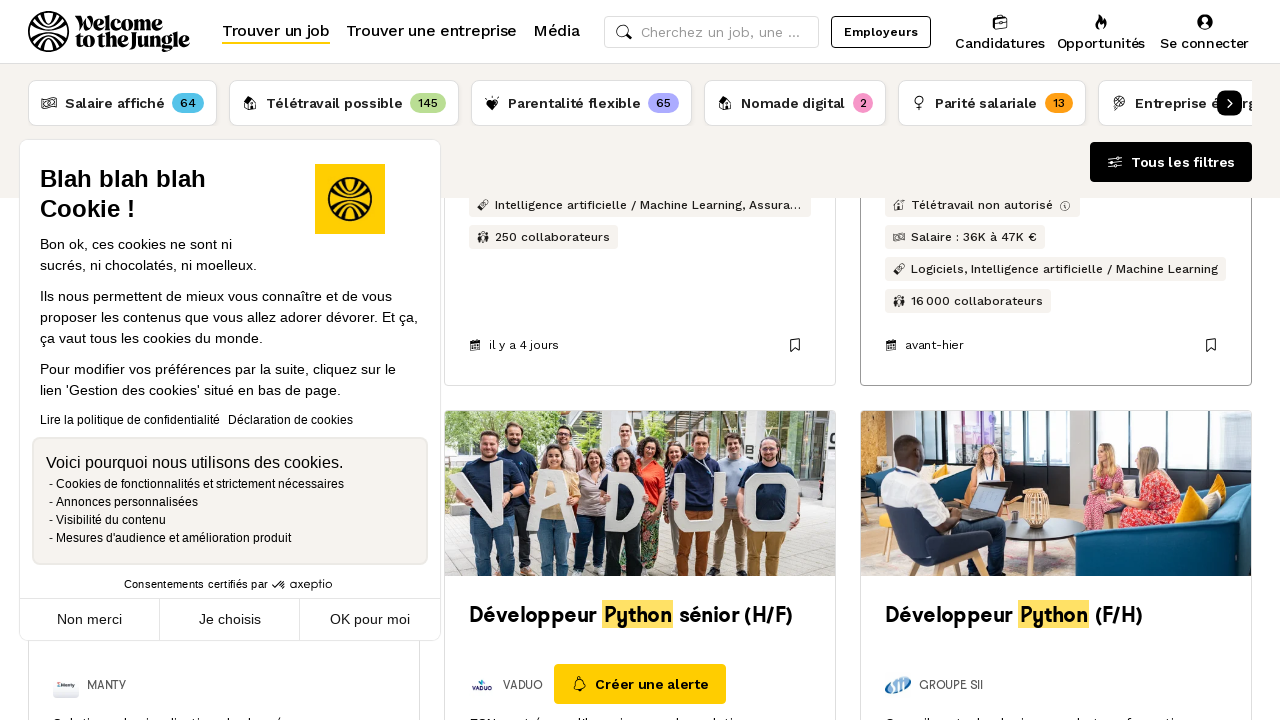